Tests JavaScript alert handling by entering a name in a text field, clicking an alert button, and accepting the alert dialog

Starting URL: https://rahulshettyacademy.com/AutomationPractice/

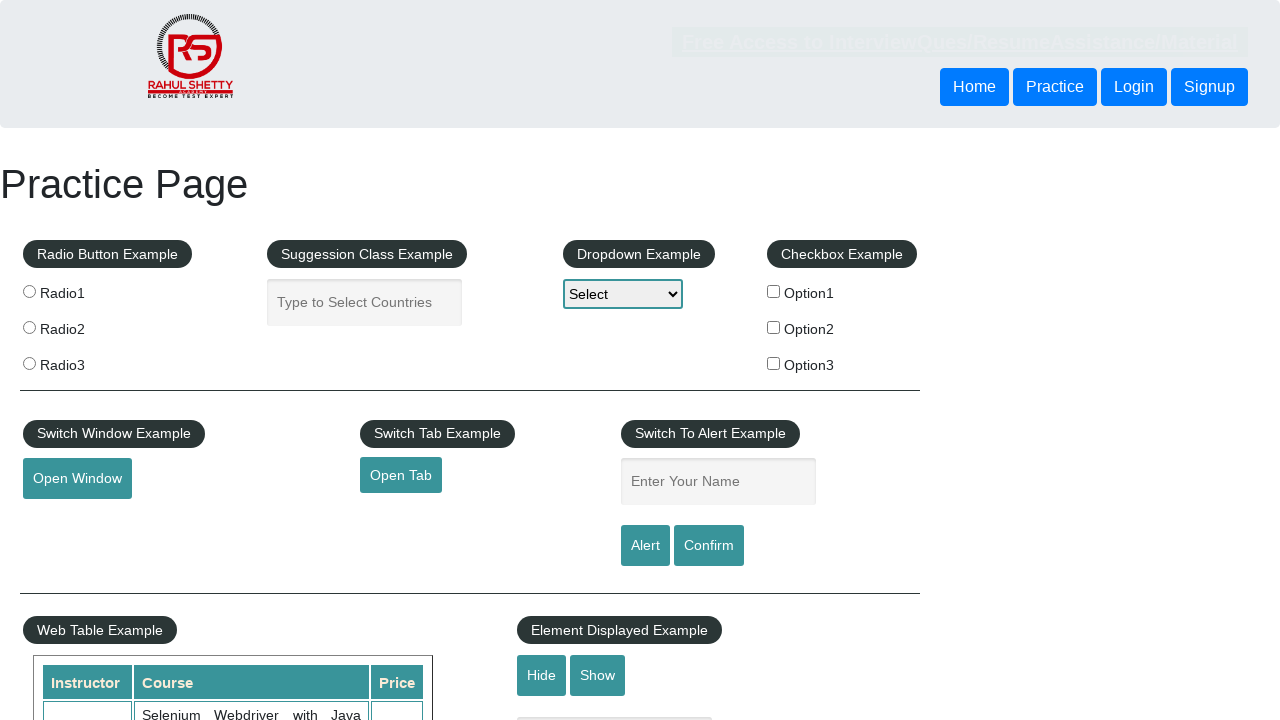

Filled name input field with 'GuviTasks' on input[name='enter-name']
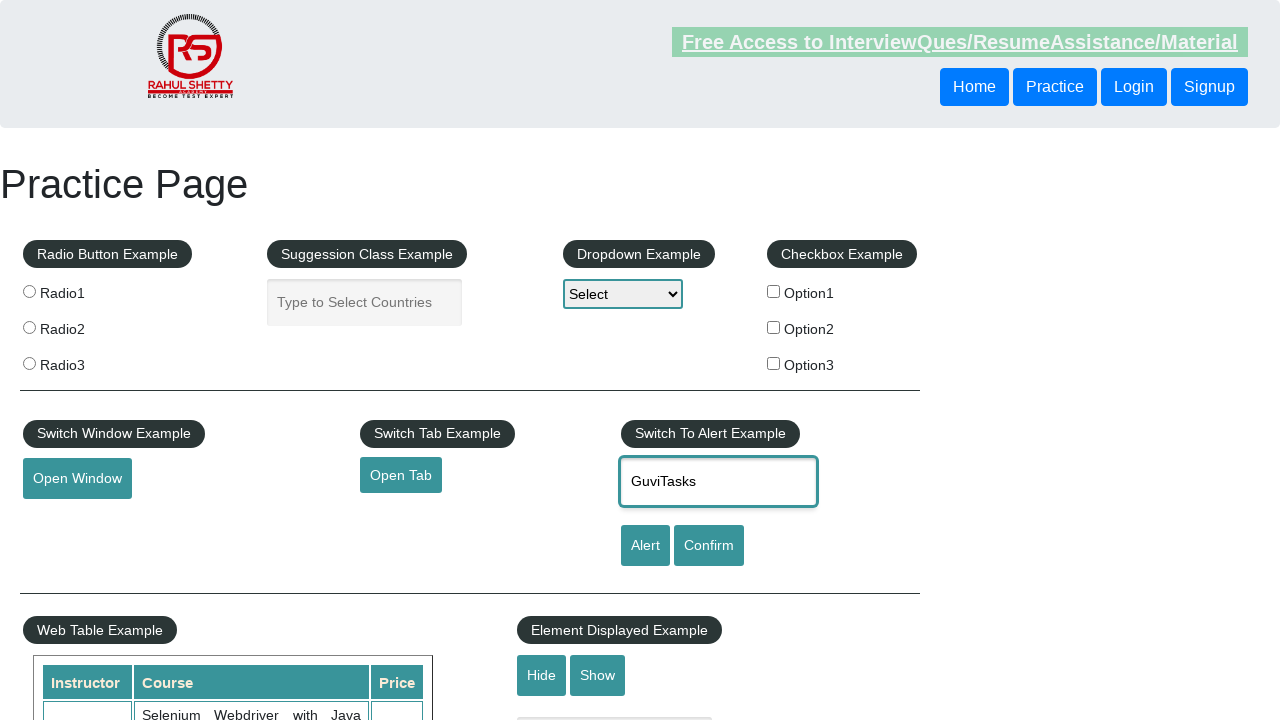

Clicked alert button to trigger JavaScript alert at (645, 546) on #alertbtn
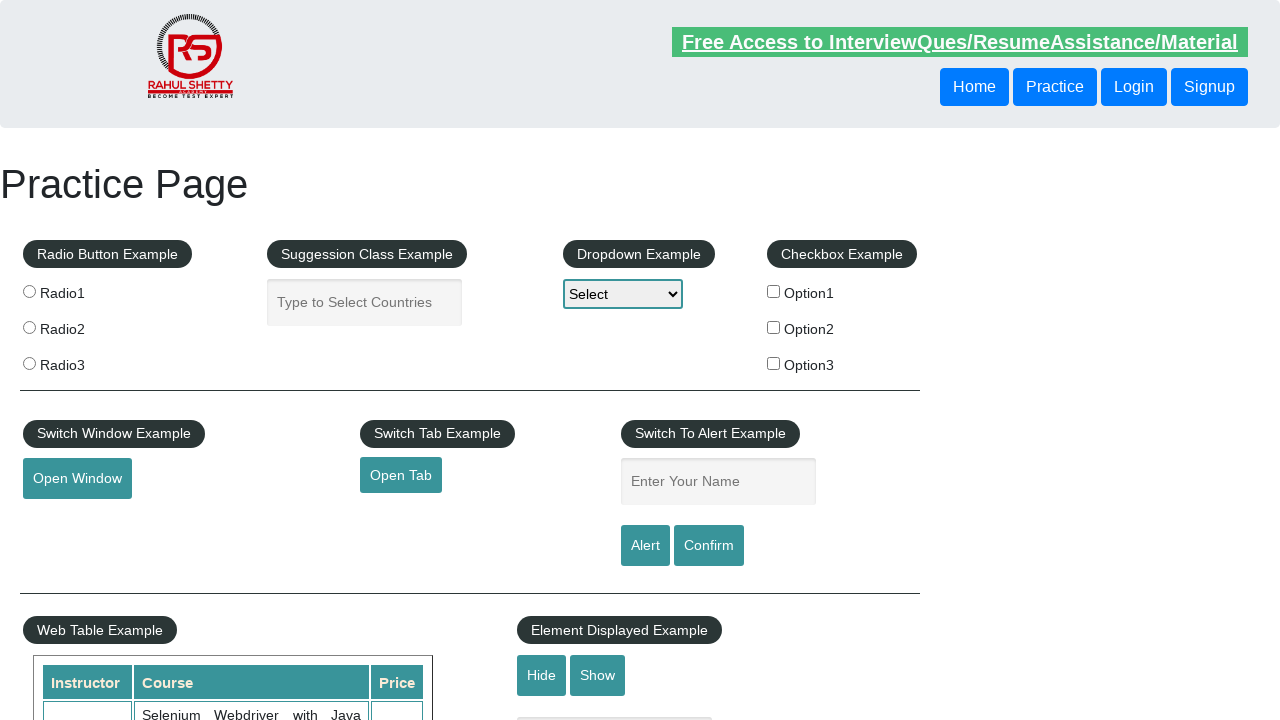

Set up dialog handler to accept alert
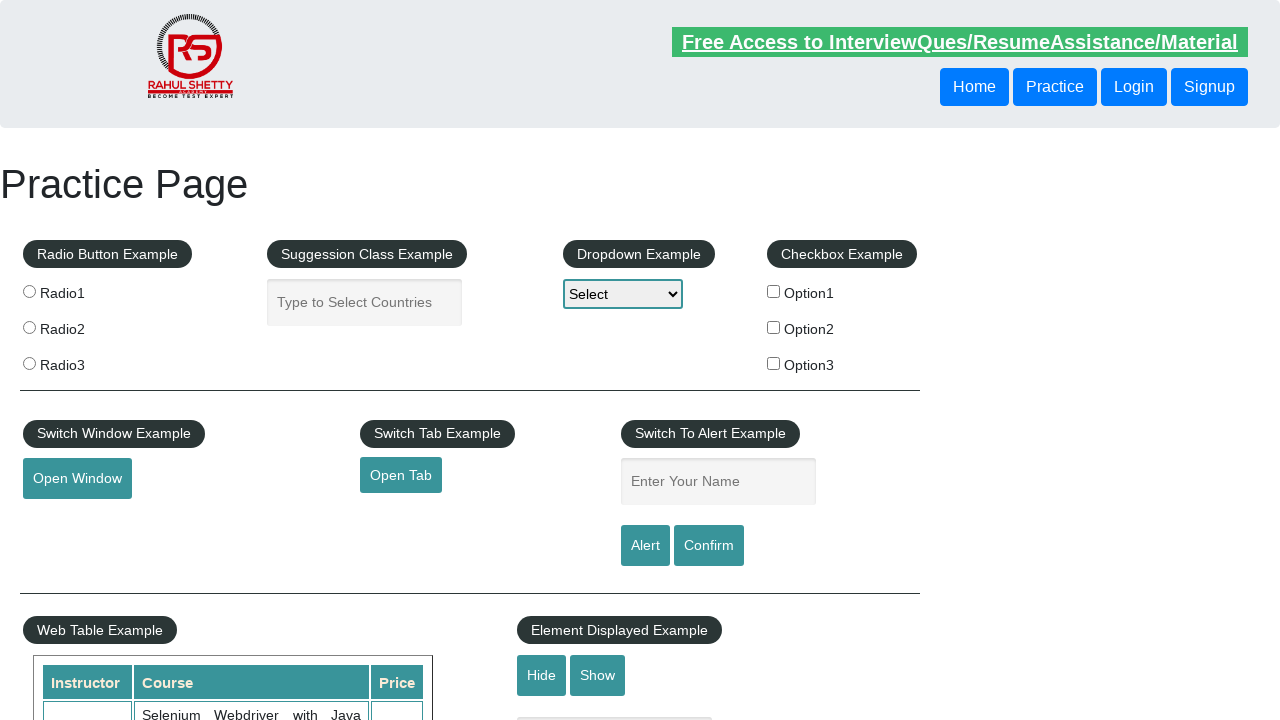

Waited for alert to be processed
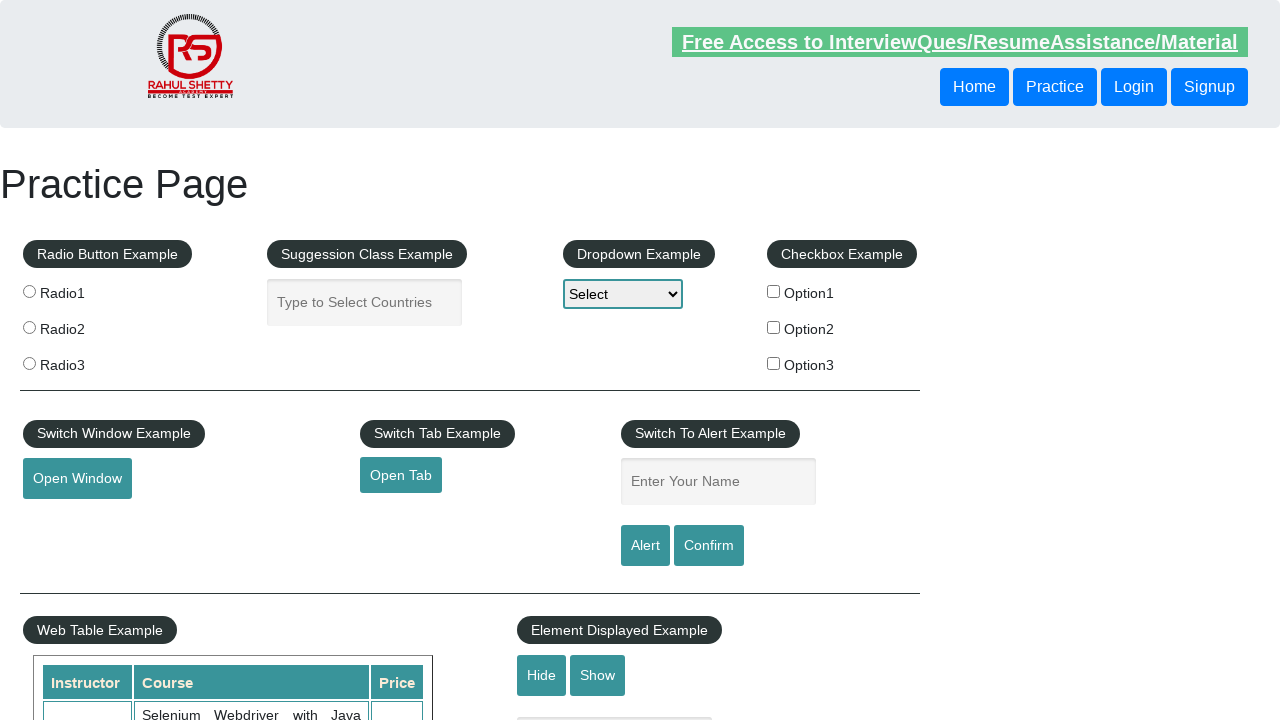

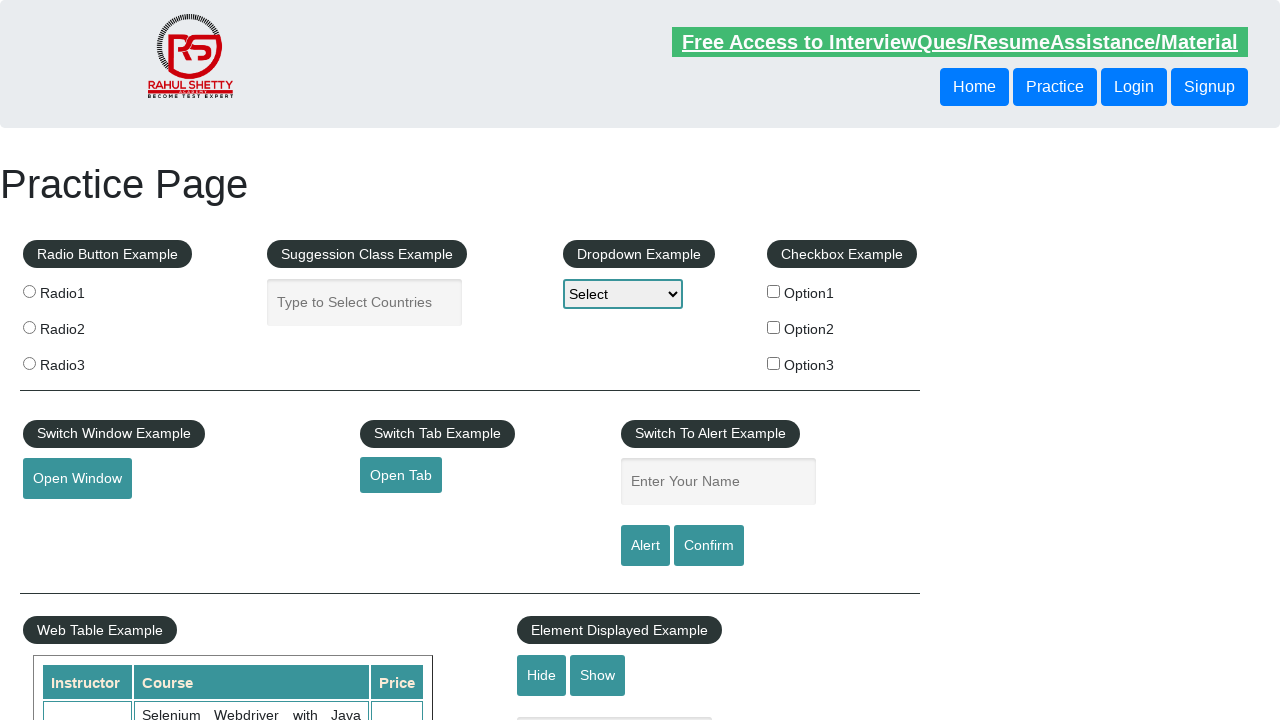